Tests autocomplete dropdown functionality by typing partial text and selecting a specific country from the suggestions

Starting URL: https://rahulshettyacademy.com/dropdownsPractise/

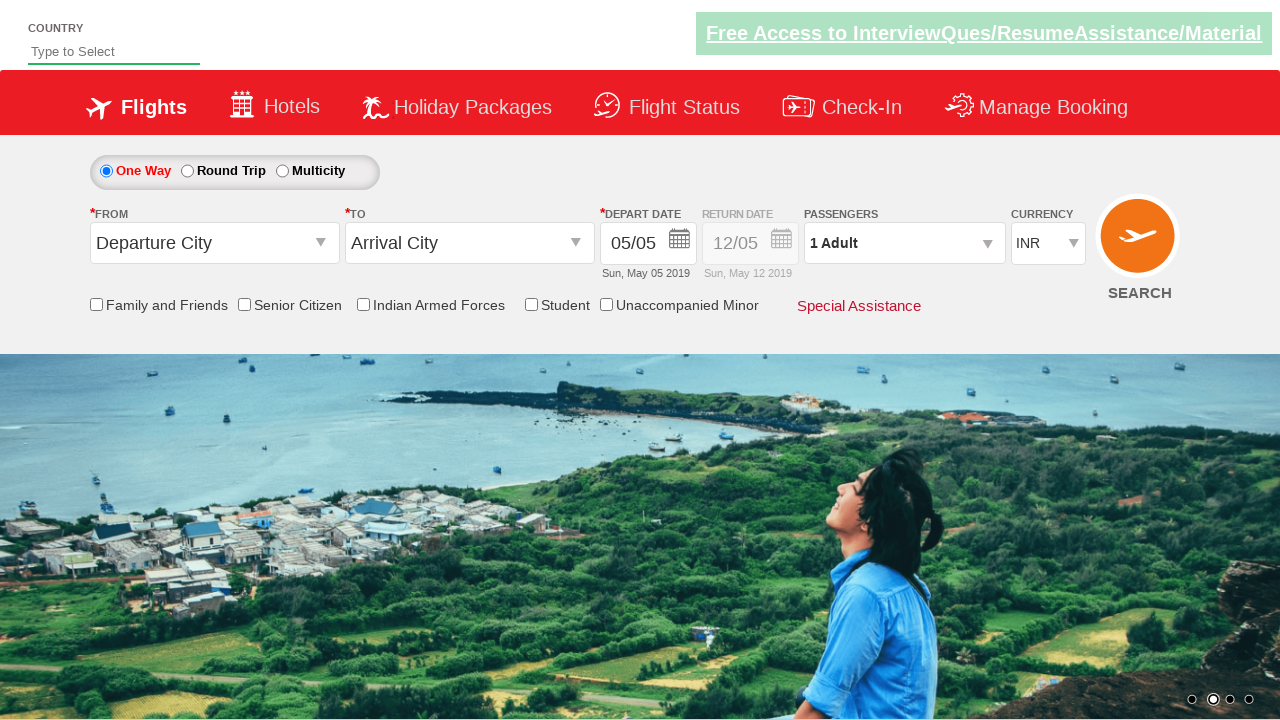

Typed 'gua' into autocomplete field on #autosuggest
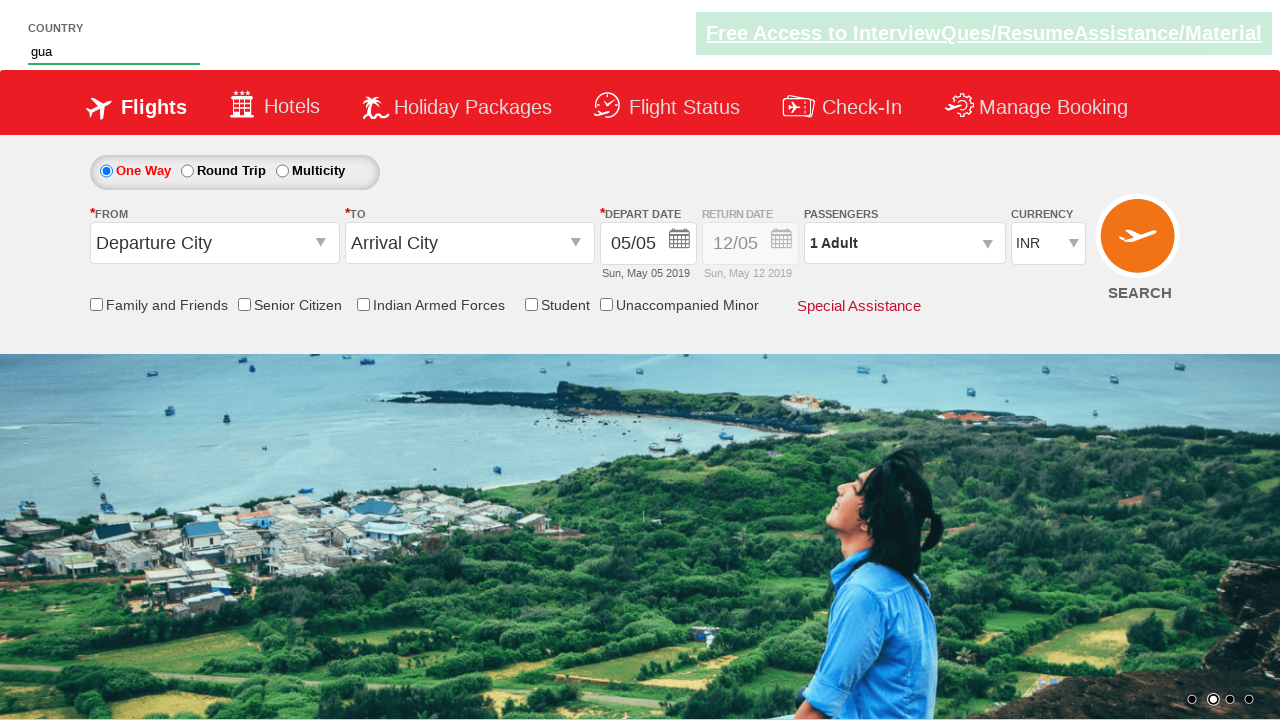

Dropdown suggestions appeared
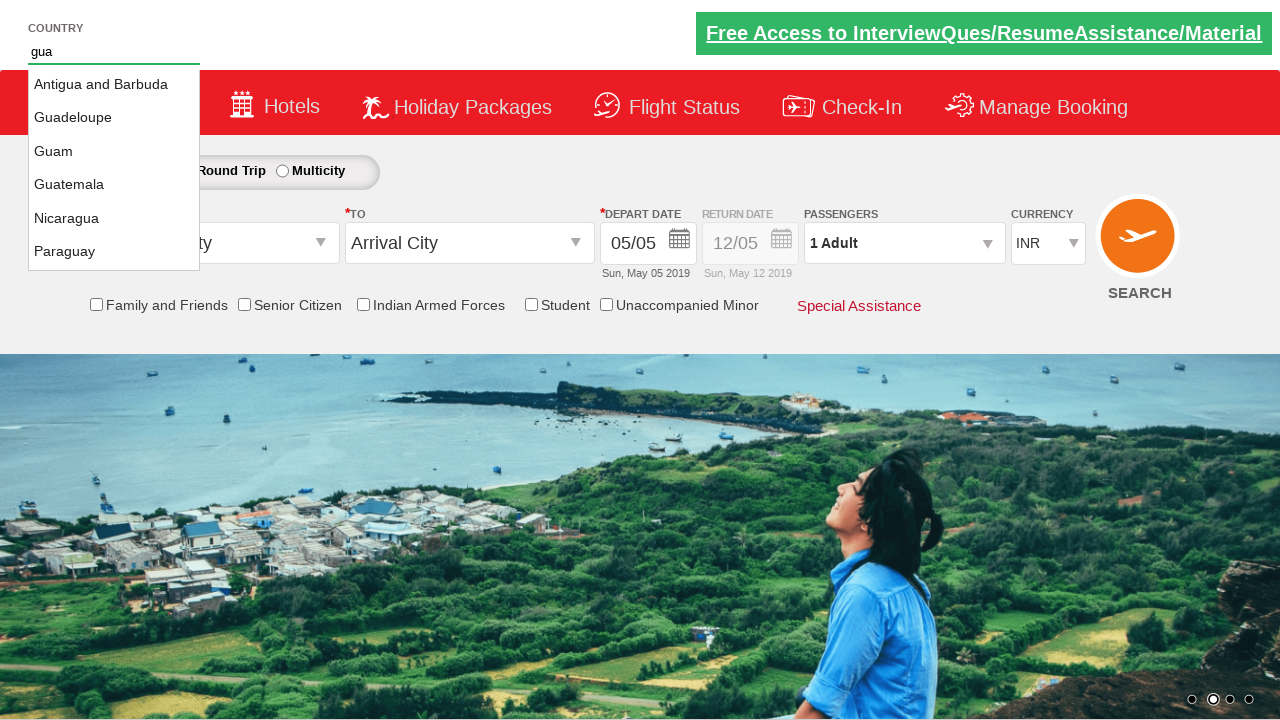

Retrieved list of country suggestions
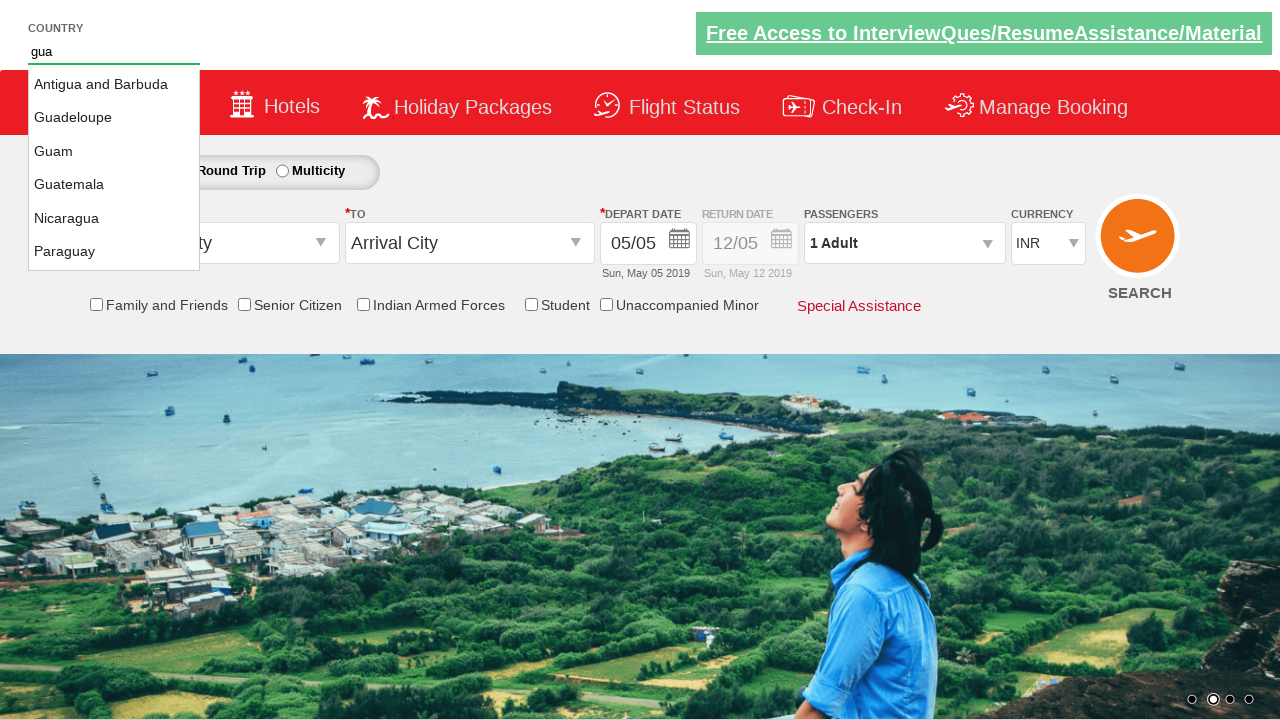

Selected 'Guatemala' from dropdown suggestions at (114, 185) on li.ui-menu-item a >> nth=3
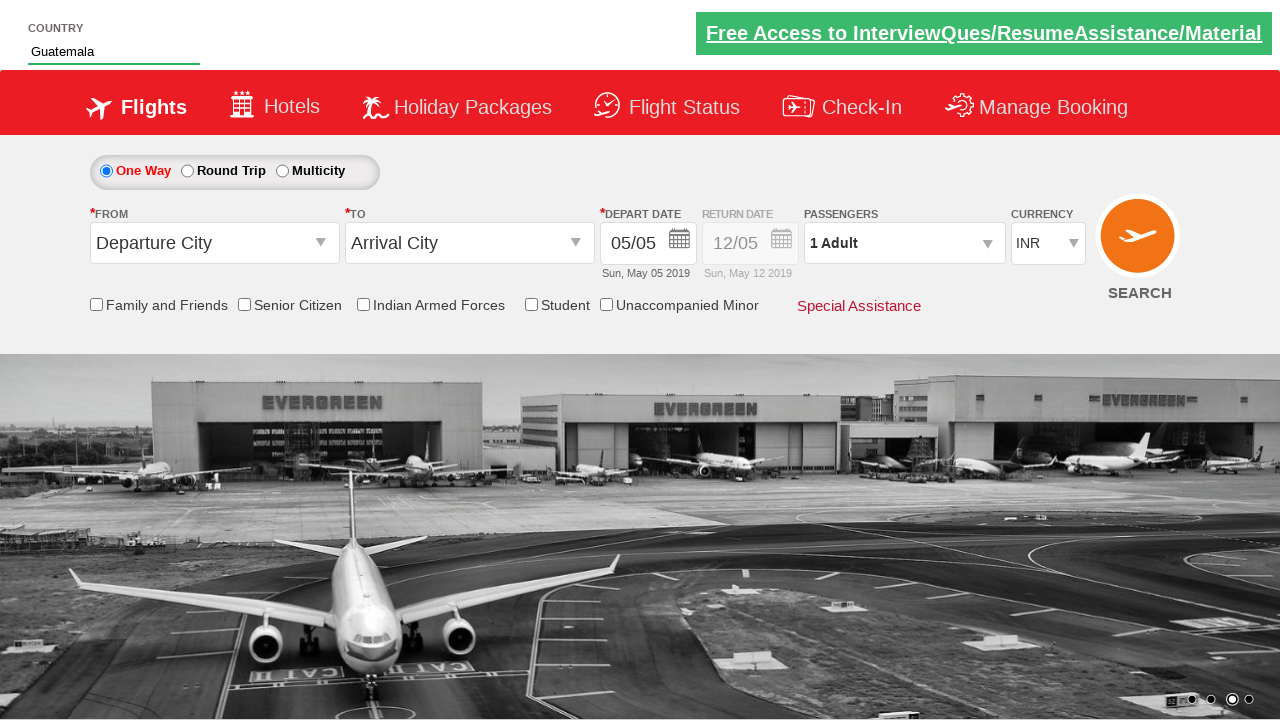

Verified that 'Guatemala' was successfully selected in the autocomplete field
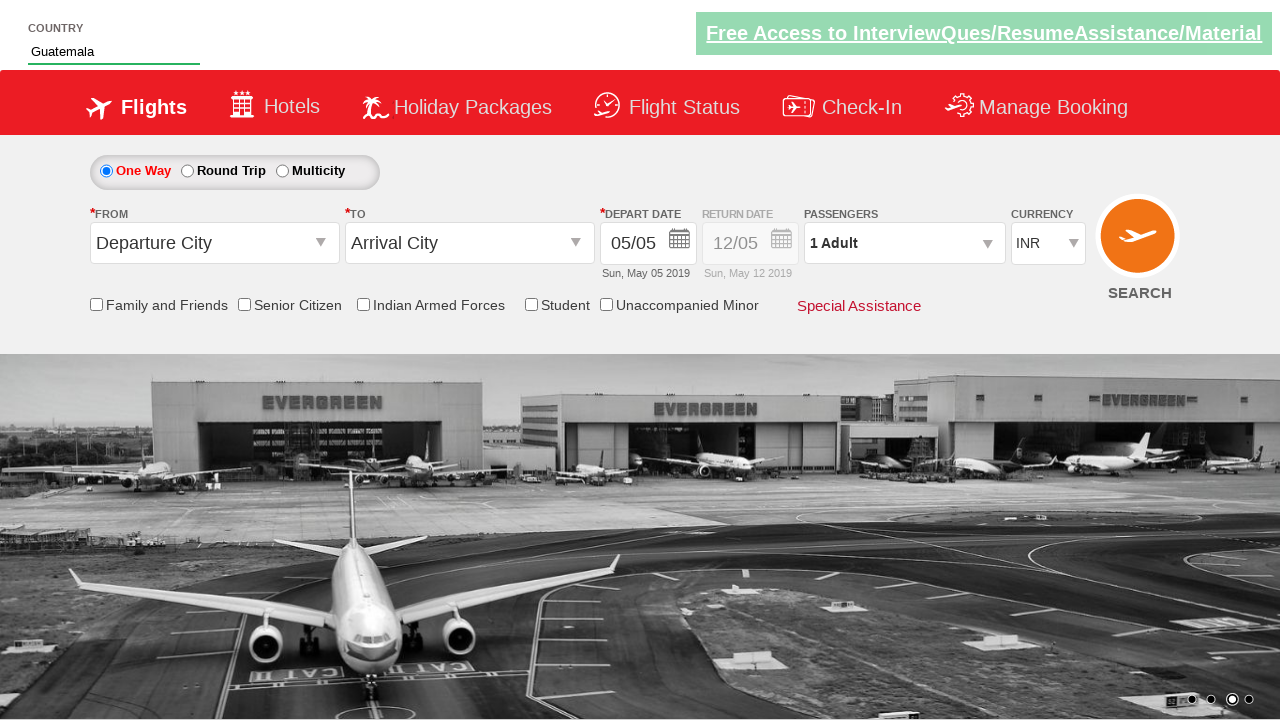

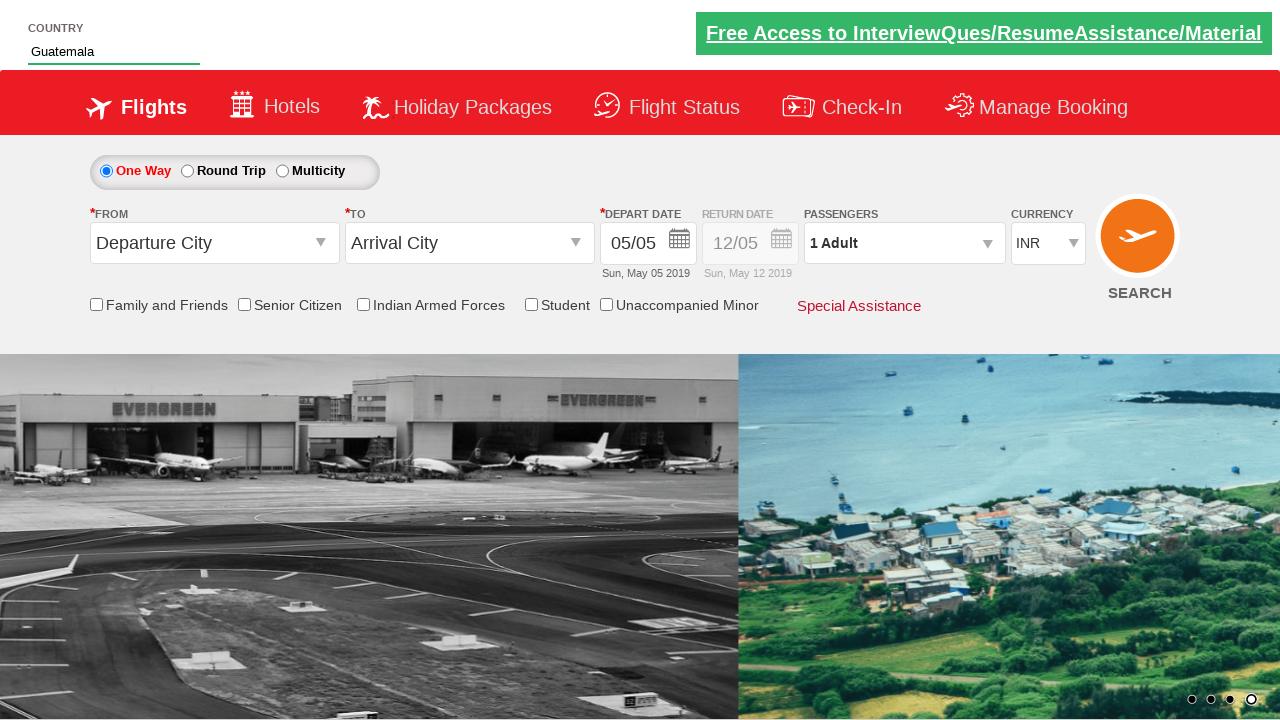